Navigates to Walmart website and maximizes the browser window

Starting URL: https://walmart.com

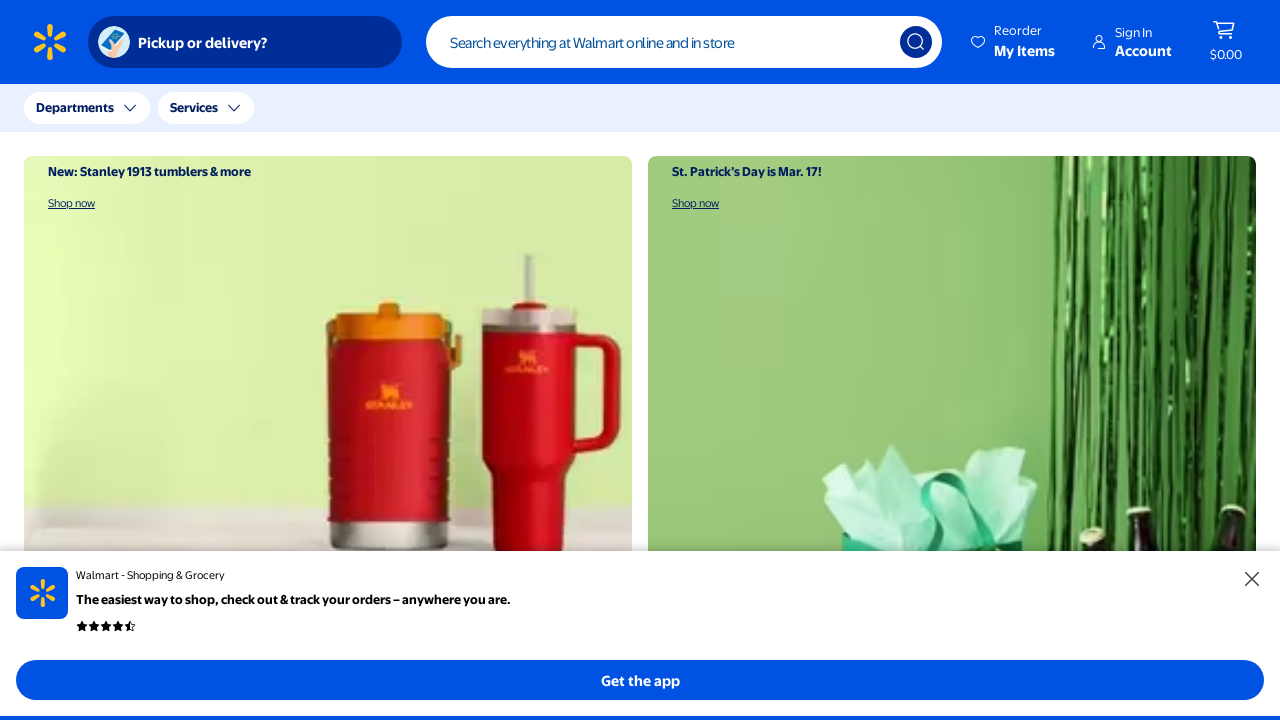

Navigated to https://walmart.com
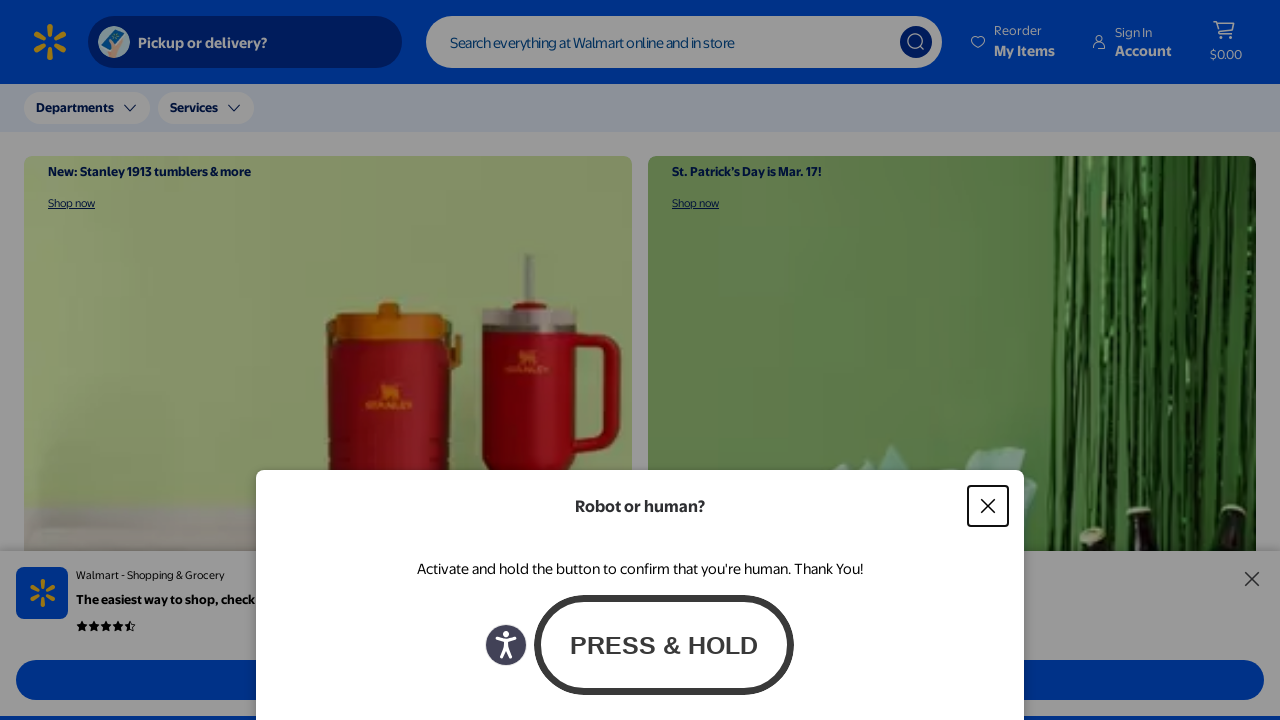

Set viewport size to 1920x1080
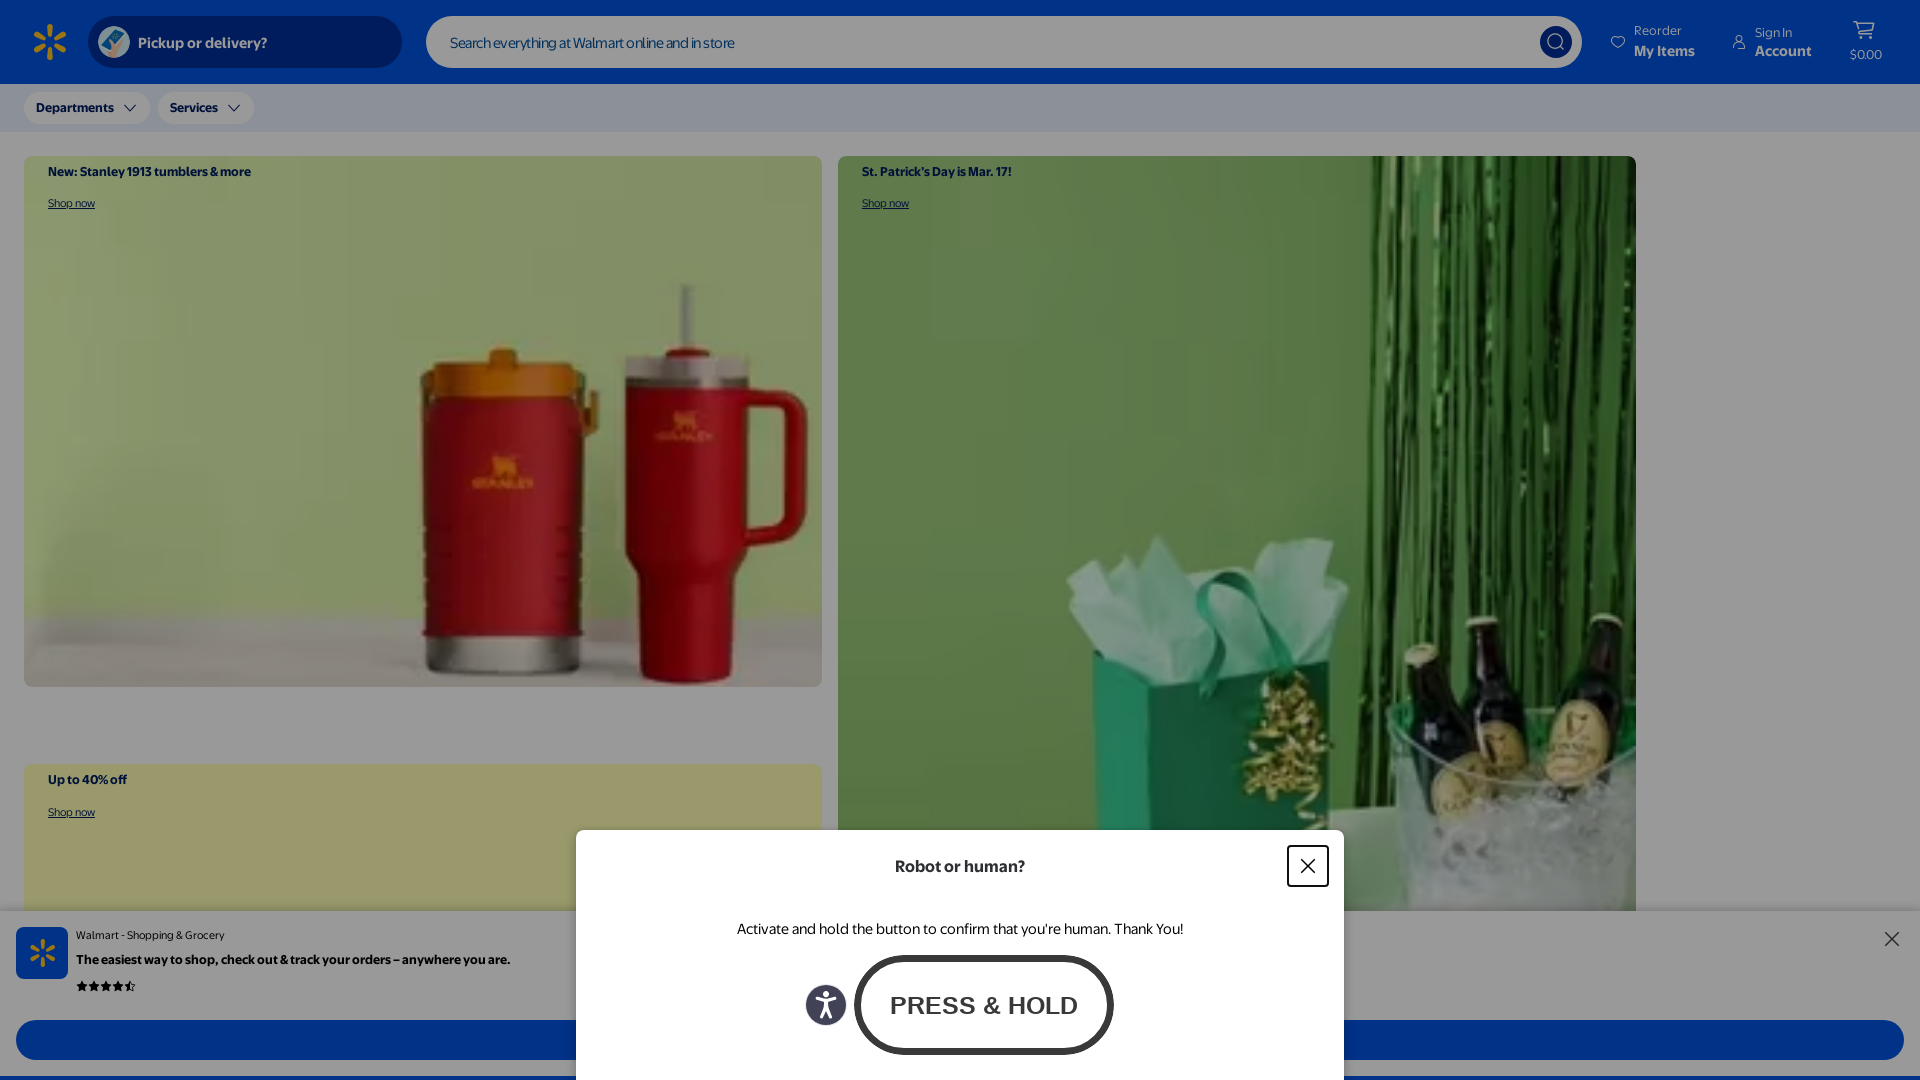

Waited for page to load (domcontentloaded)
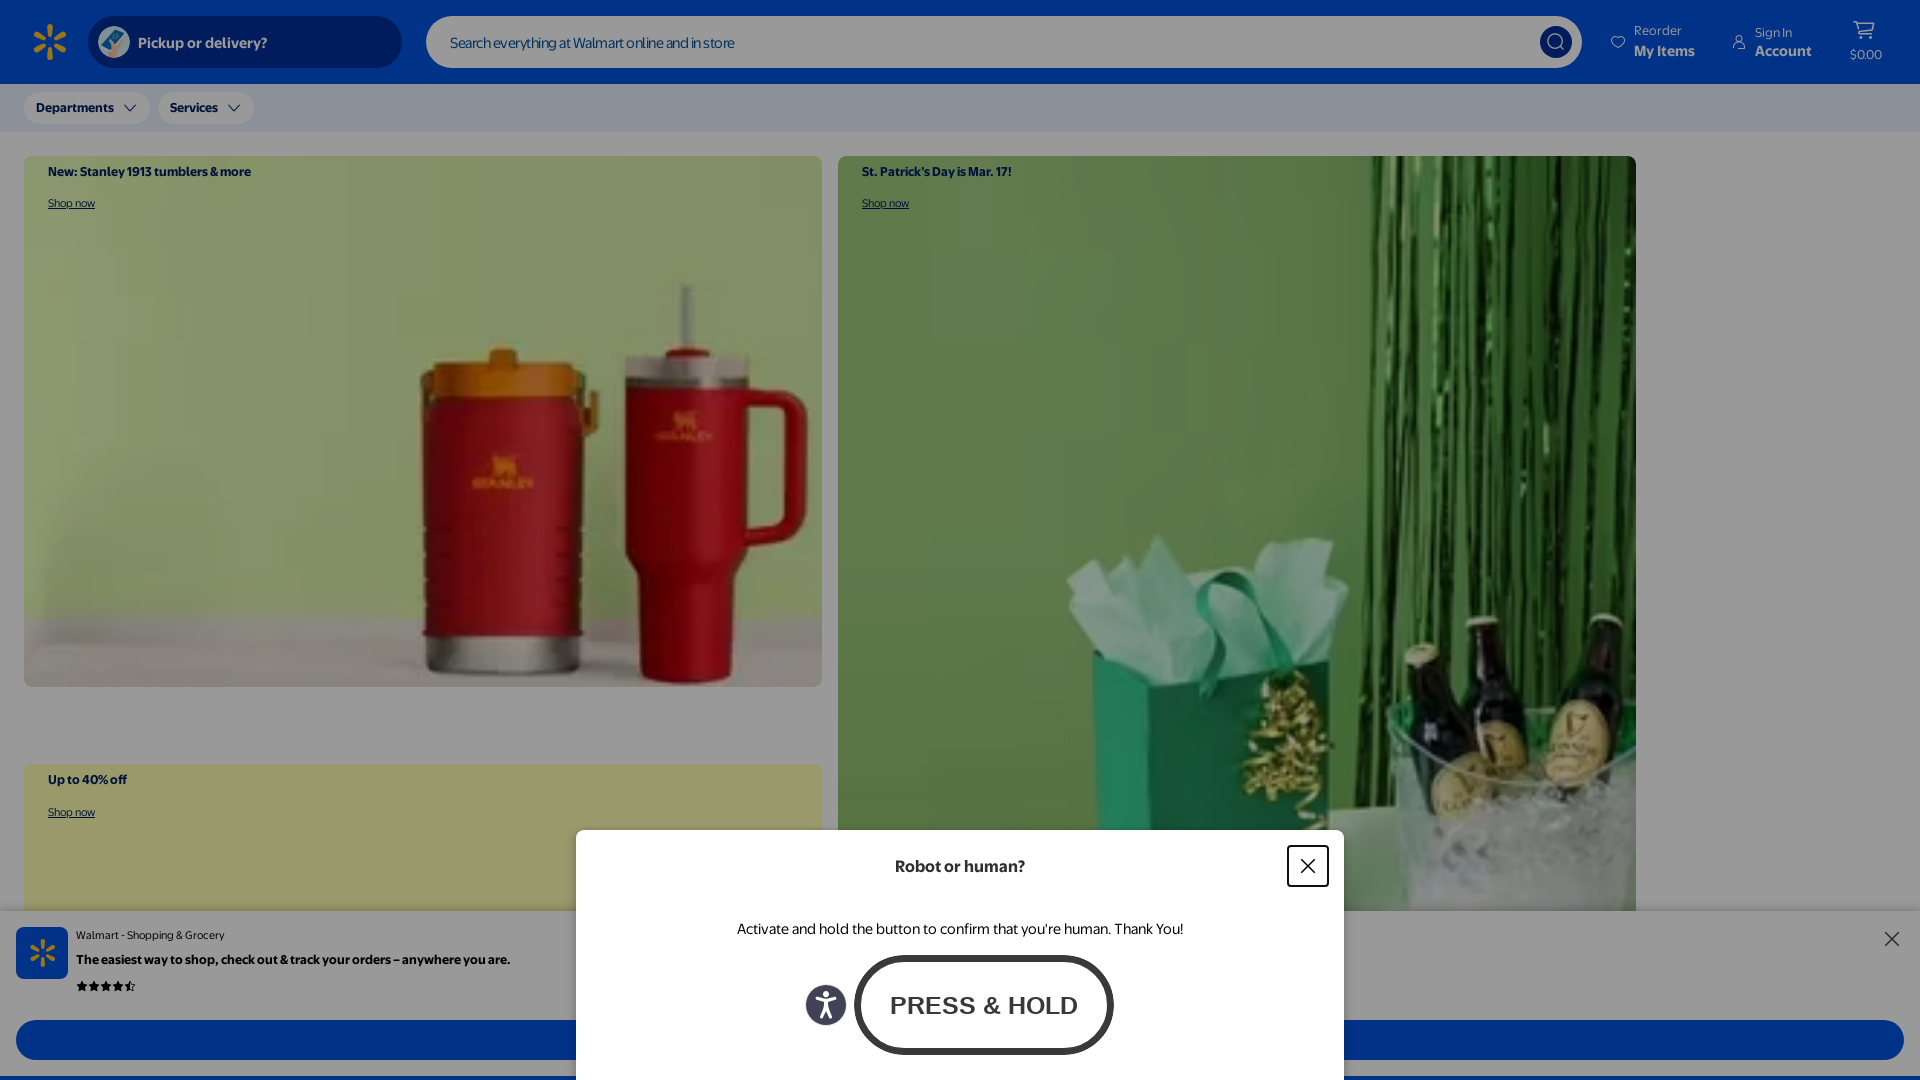

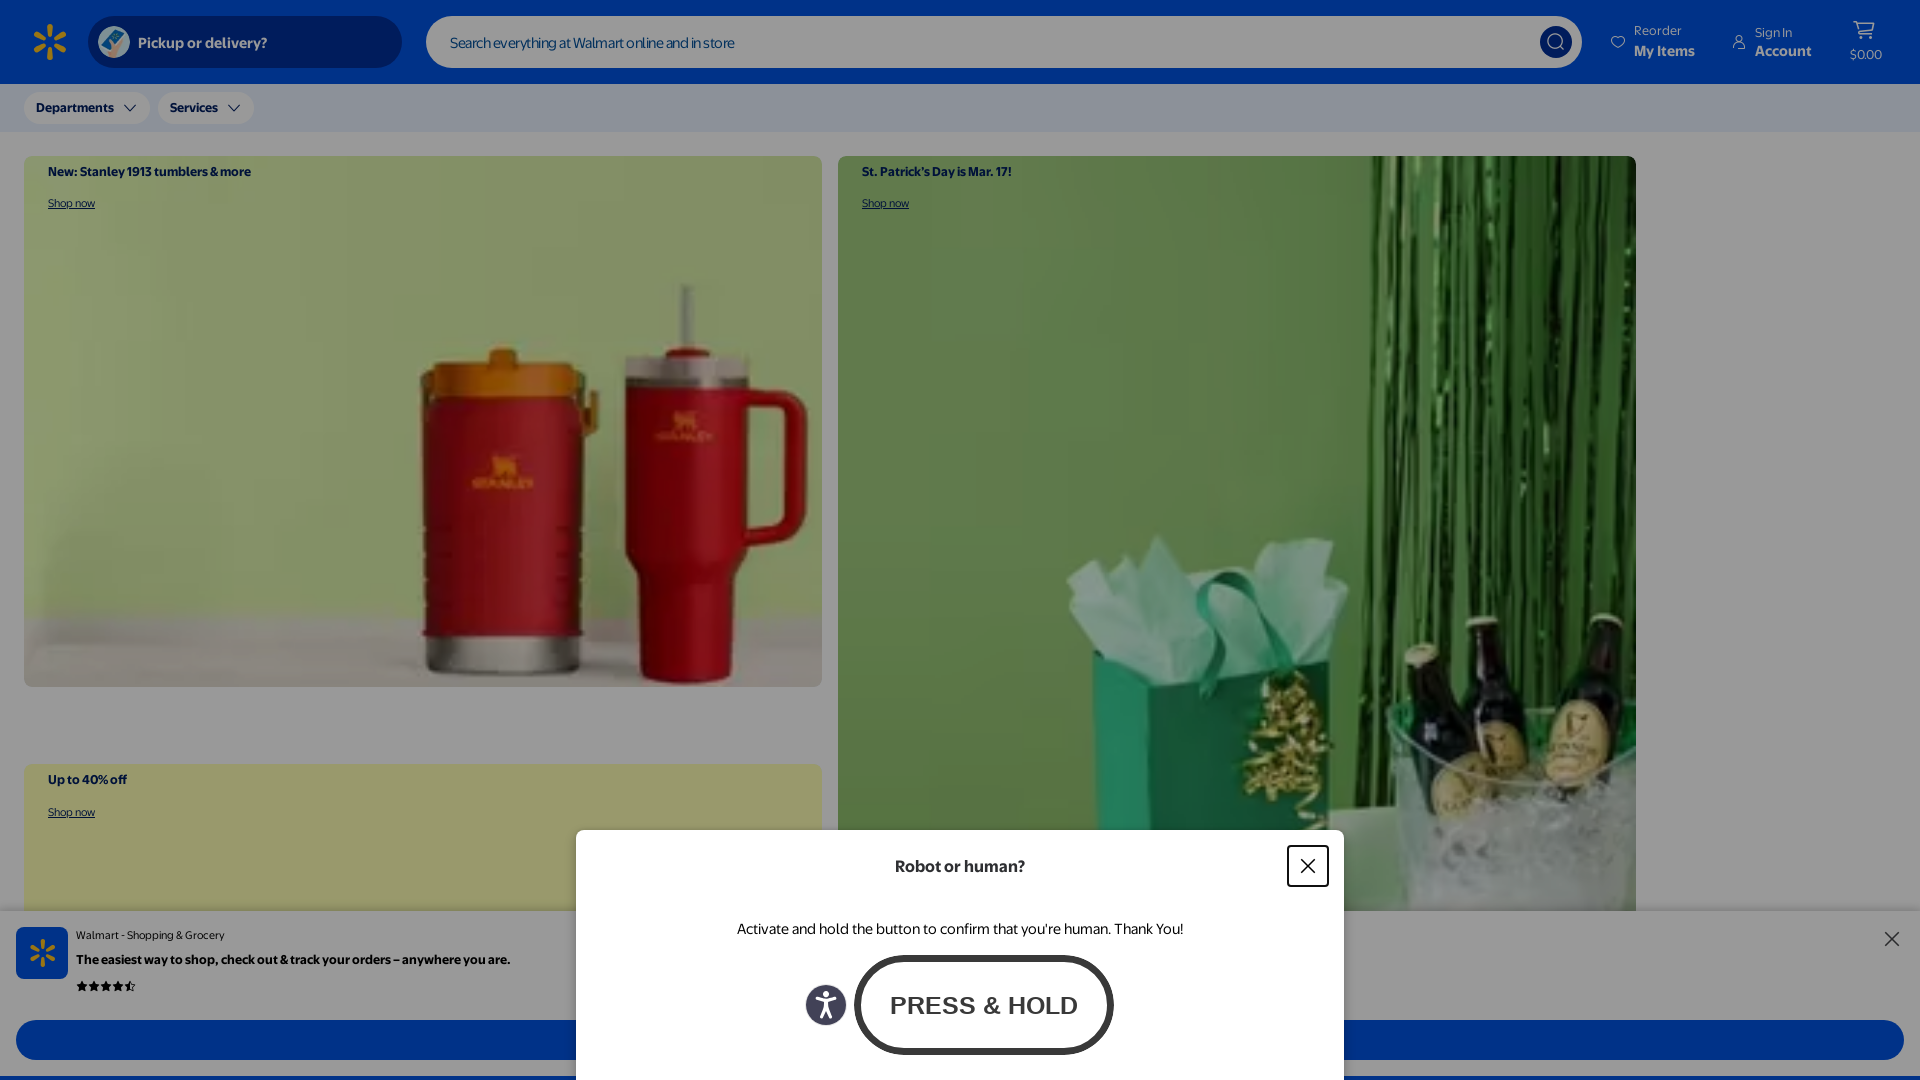